Tests navigation dropdown functionality by clicking on a dropdown toggle and selecting the "Alerts" option from the menu.

Starting URL: https://demo.automationtesting.in/Windows.html

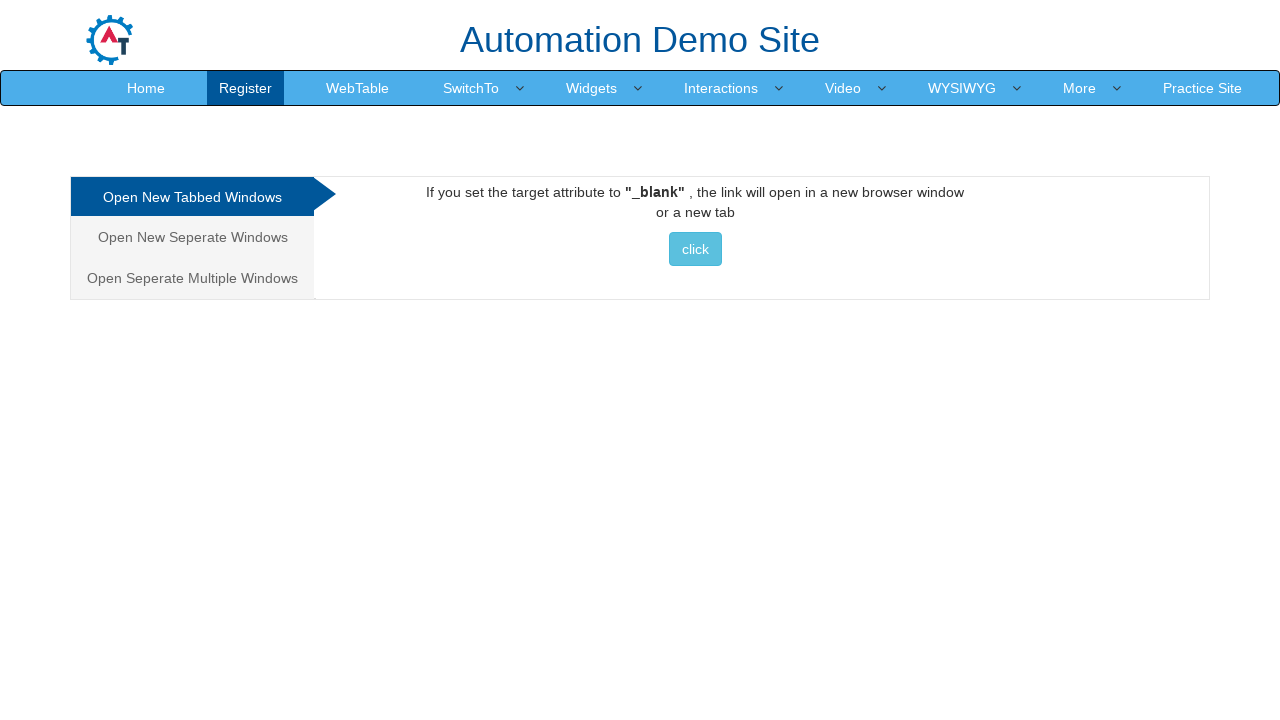

Clicked on the first dropdown toggle to open navigation menu at (471, 88) on (//a[@class='dropdown-toggle'])[1]
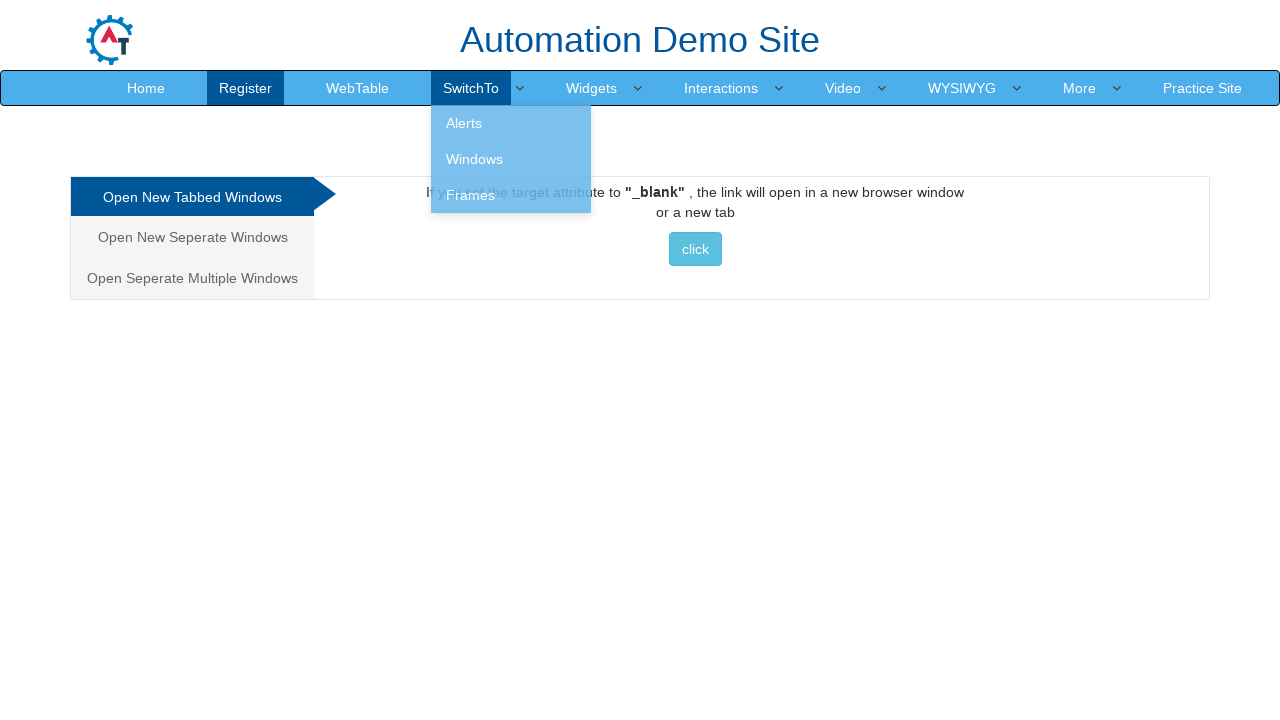

Clicked on 'Alerts' option from the dropdown menu at (511, 123) on text=Alerts
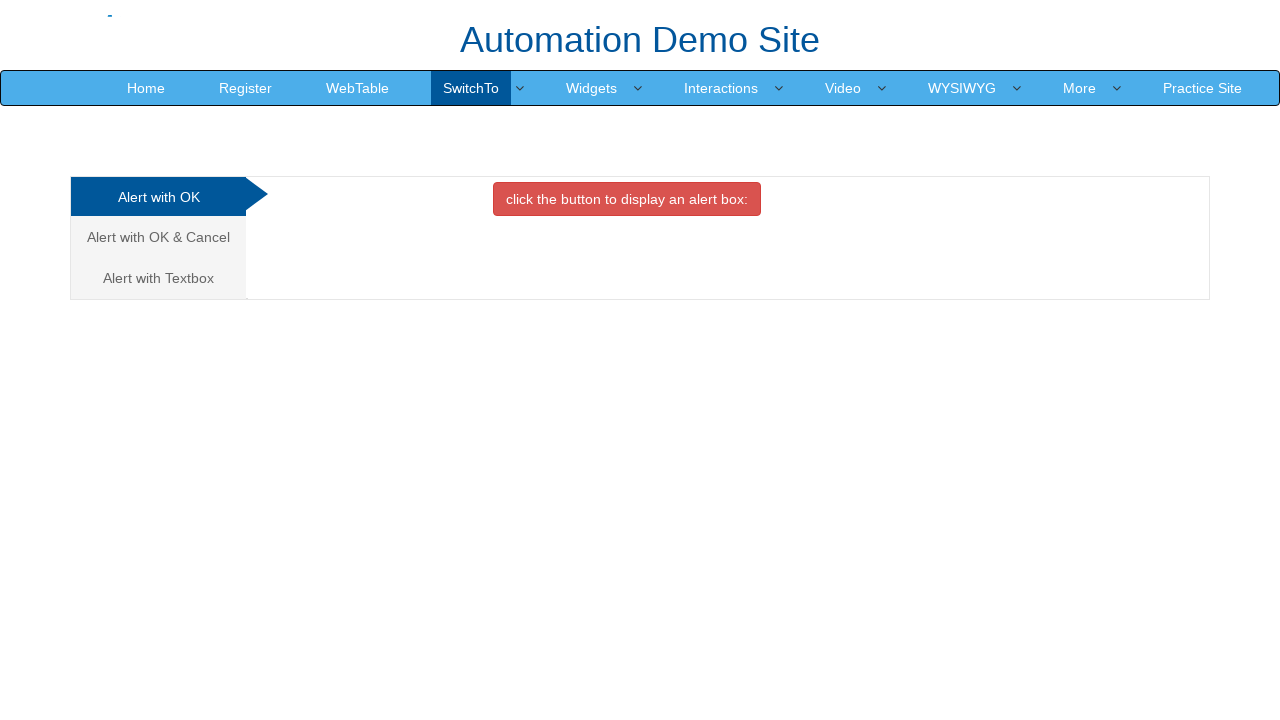

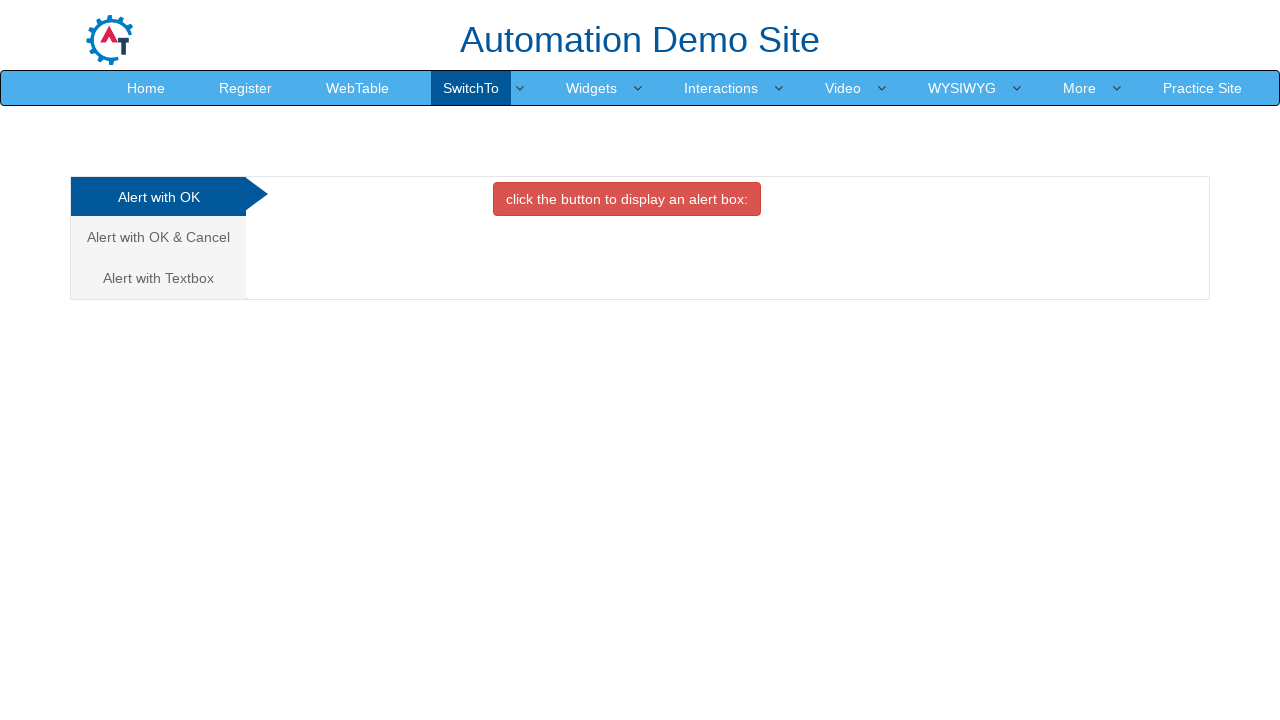